Fills out the DemoQA practice form with personal information including name, email, phone, date of birth, subjects, hobbies, address, and state/city, then submits and verifies the form data in the results modal

Starting URL: https://demoqa.com/automation-practice-form/

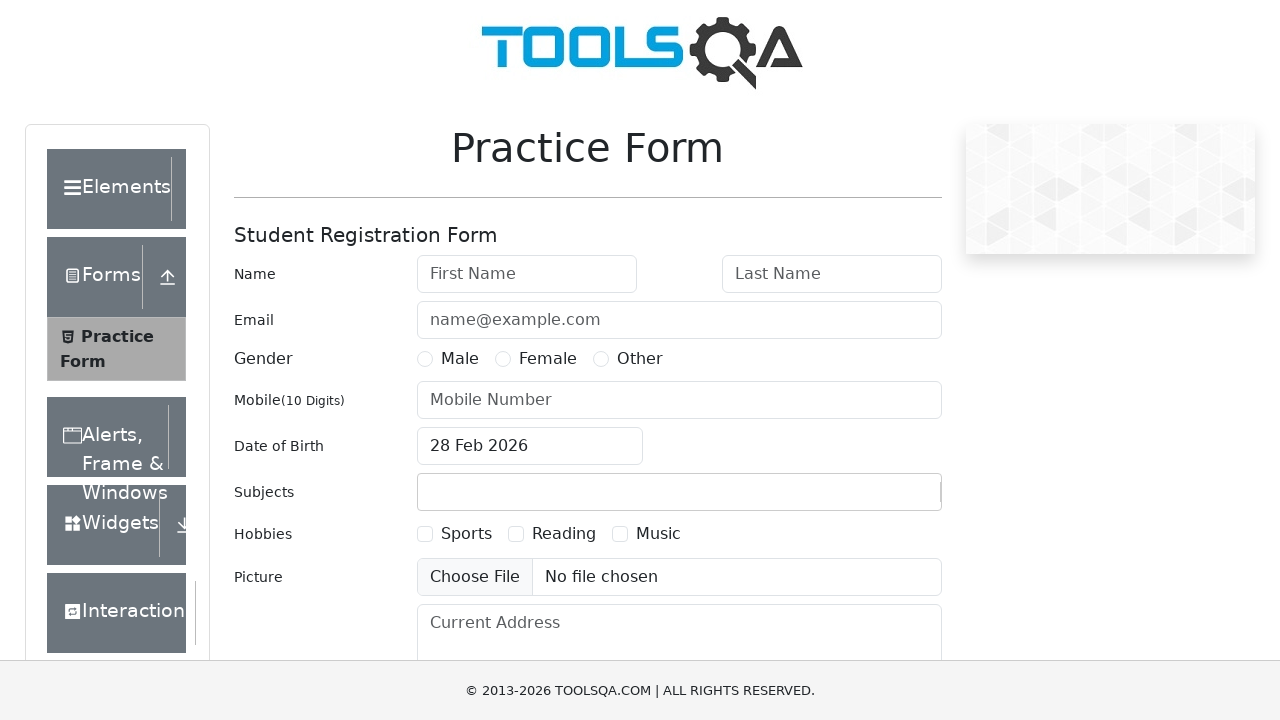

Filled first name field with 'Ivan' on #firstName
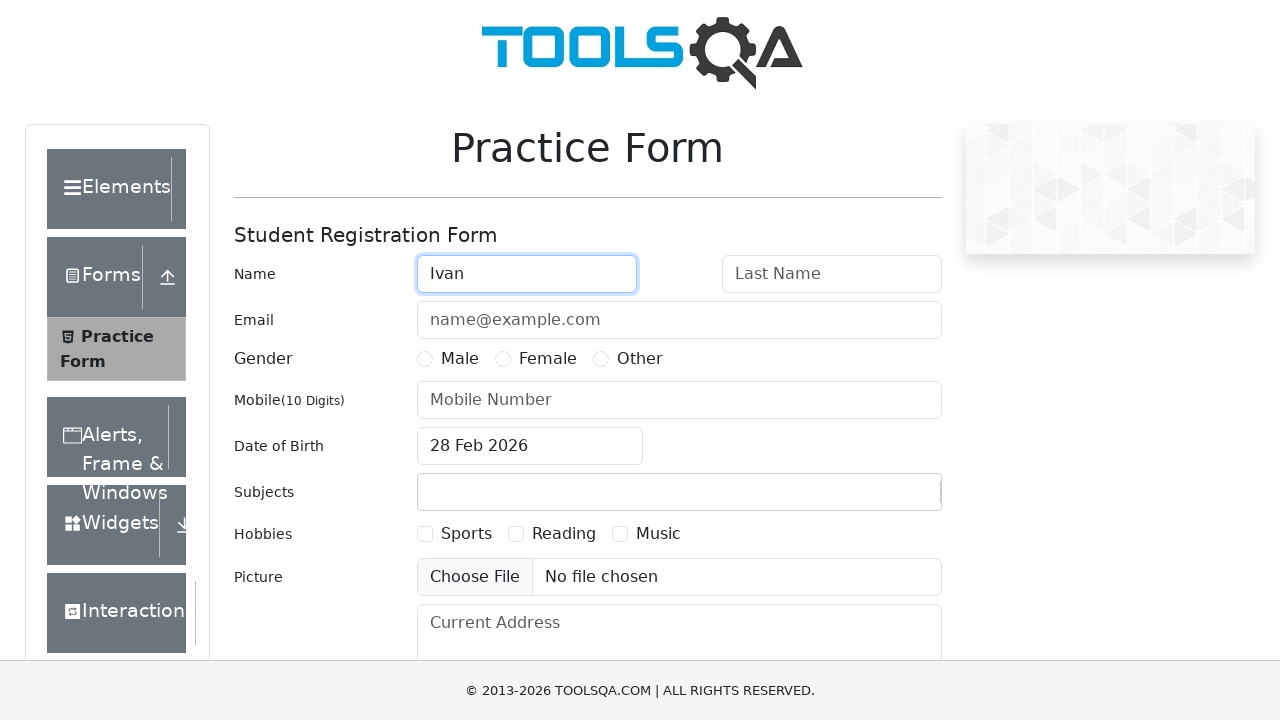

Filled last name field with 'Petrov' on #lastName
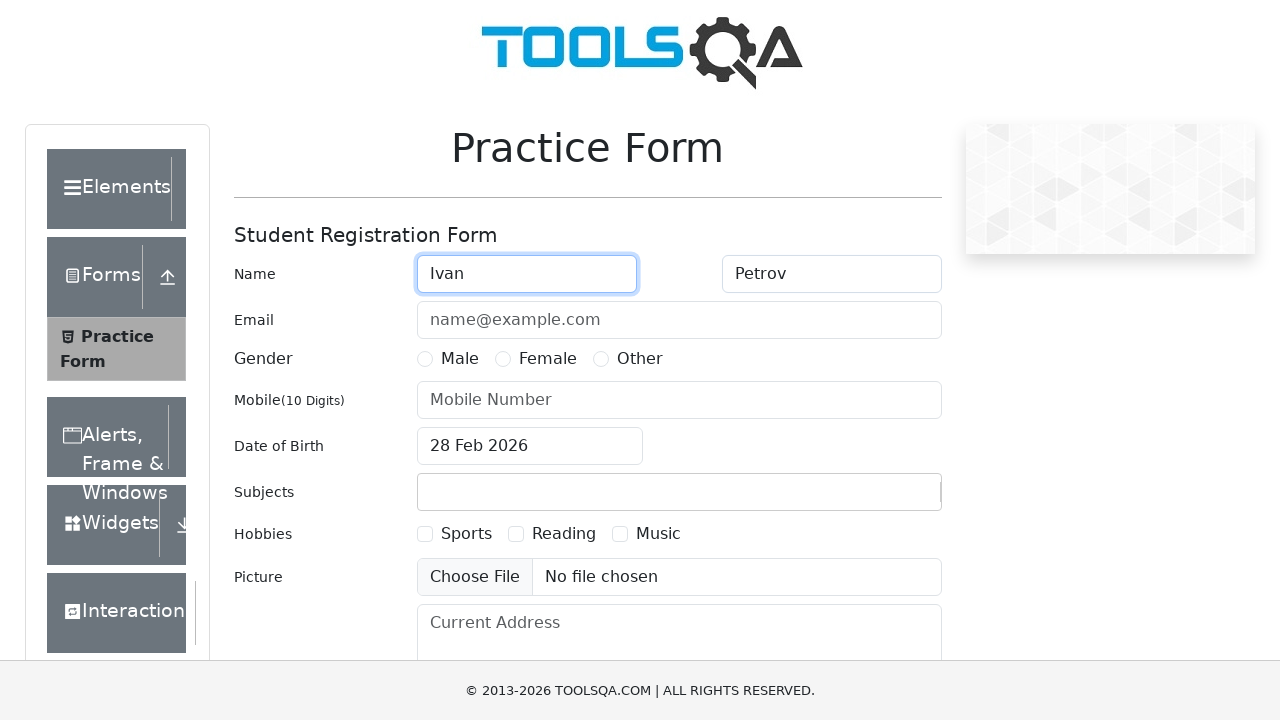

Filled email field with 'IvanPetrov@mail.ru' on #userEmail
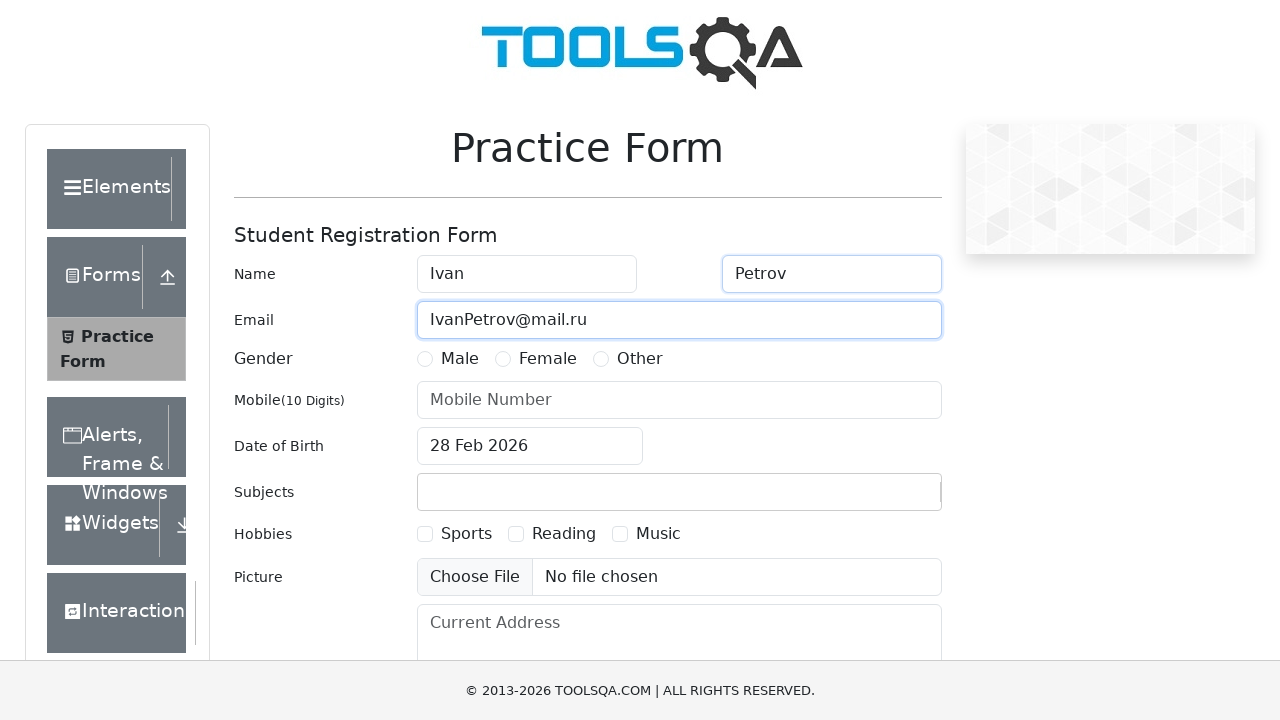

Selected Male gender radio button at (460, 359) on label[for='gender-radio-1']
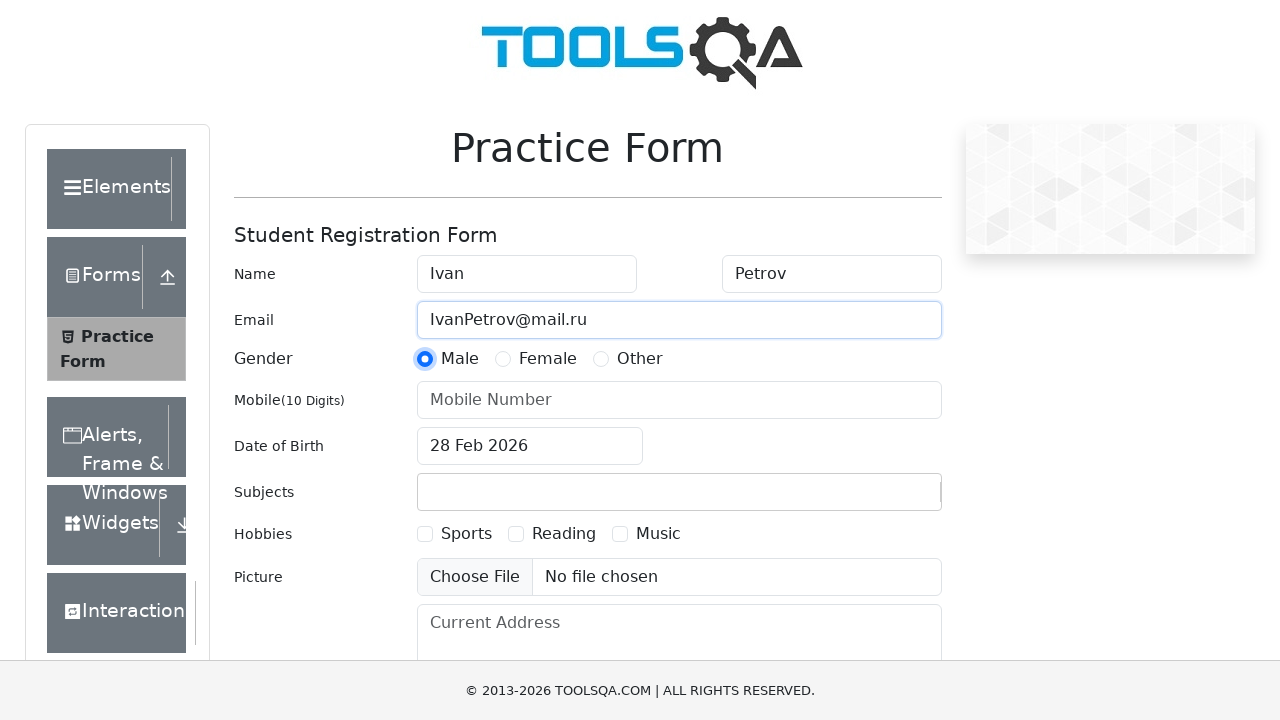

Filled phone number field with '8800555556' on #userNumber
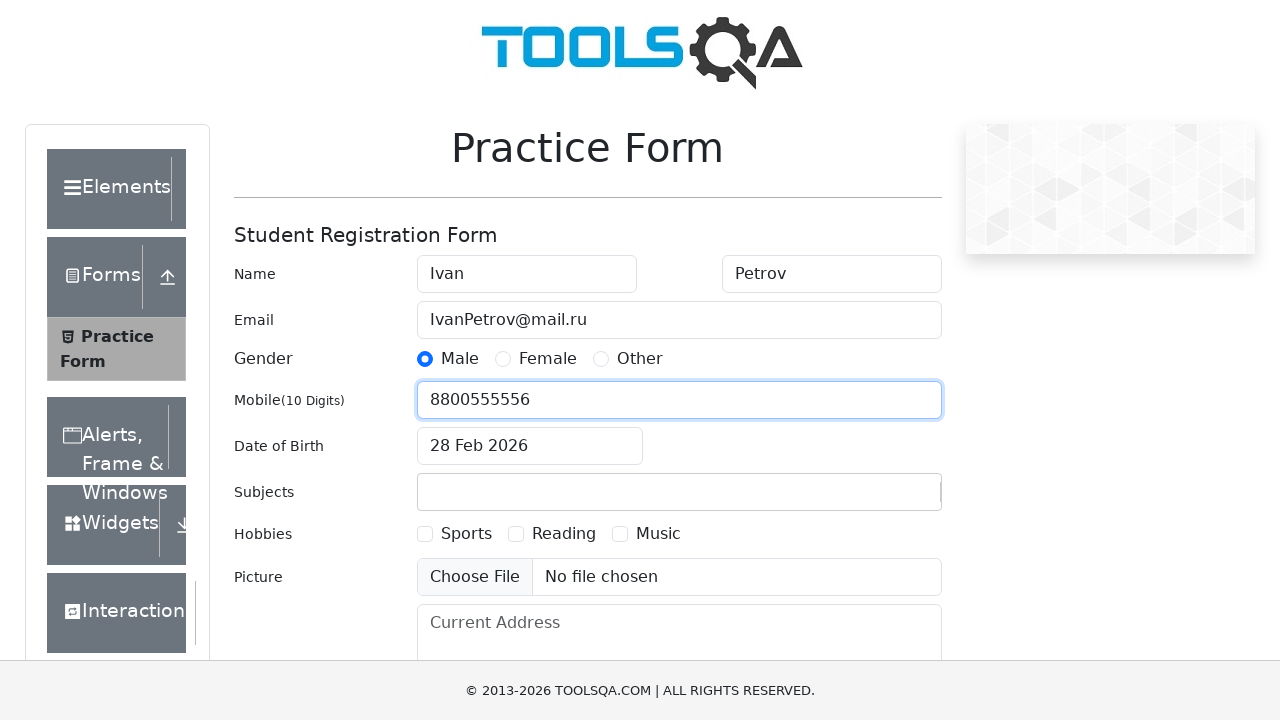

Clicked date of birth input field to open date picker at (530, 446) on #dateOfBirthInput
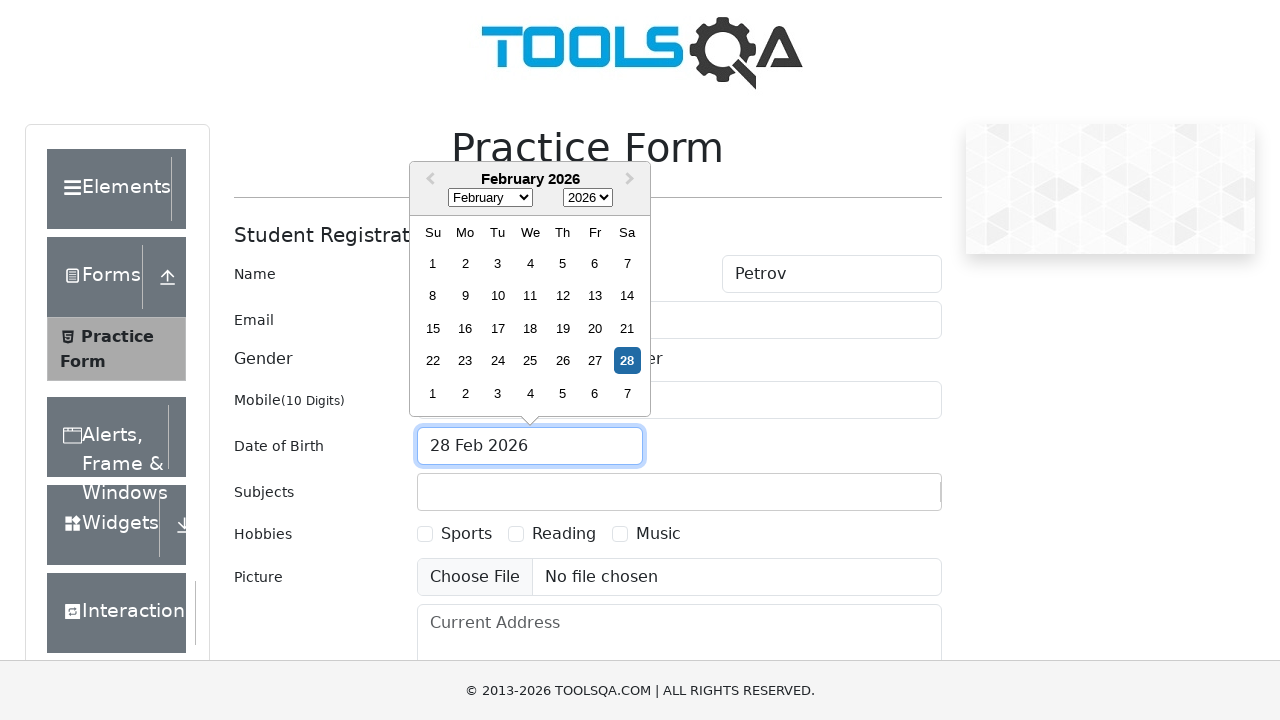

Selected month 'November' from date picker on .react-datepicker__month-select
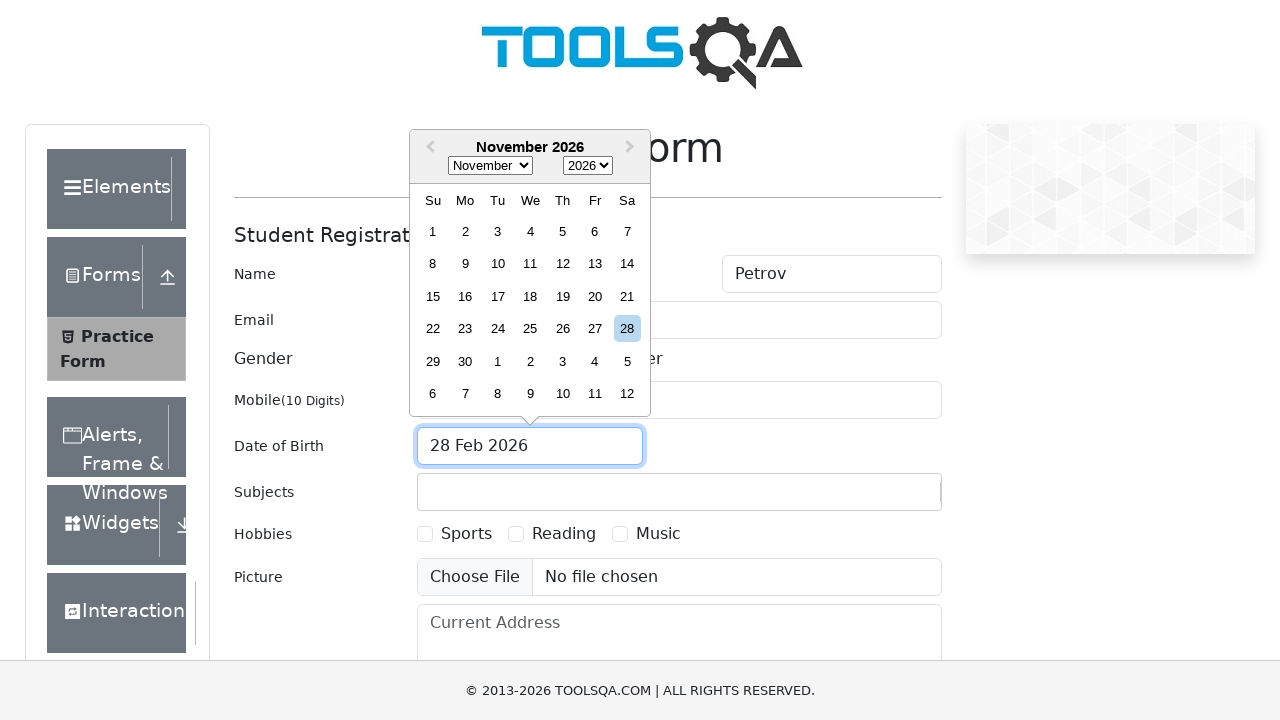

Selected year '1991' from date picker on .react-datepicker__year-select
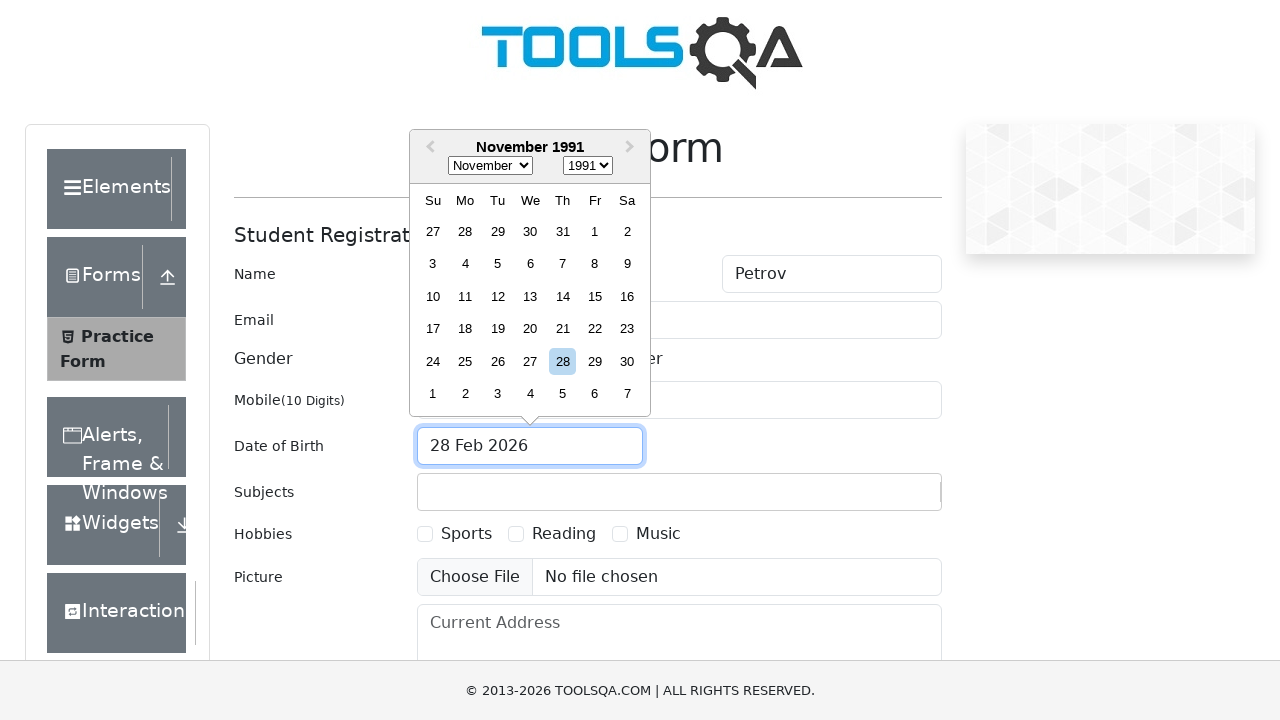

Selected November 13th, 1991 as date of birth at (530, 296) on div[aria-label='Choose Wednesday, November 13th, 1991']
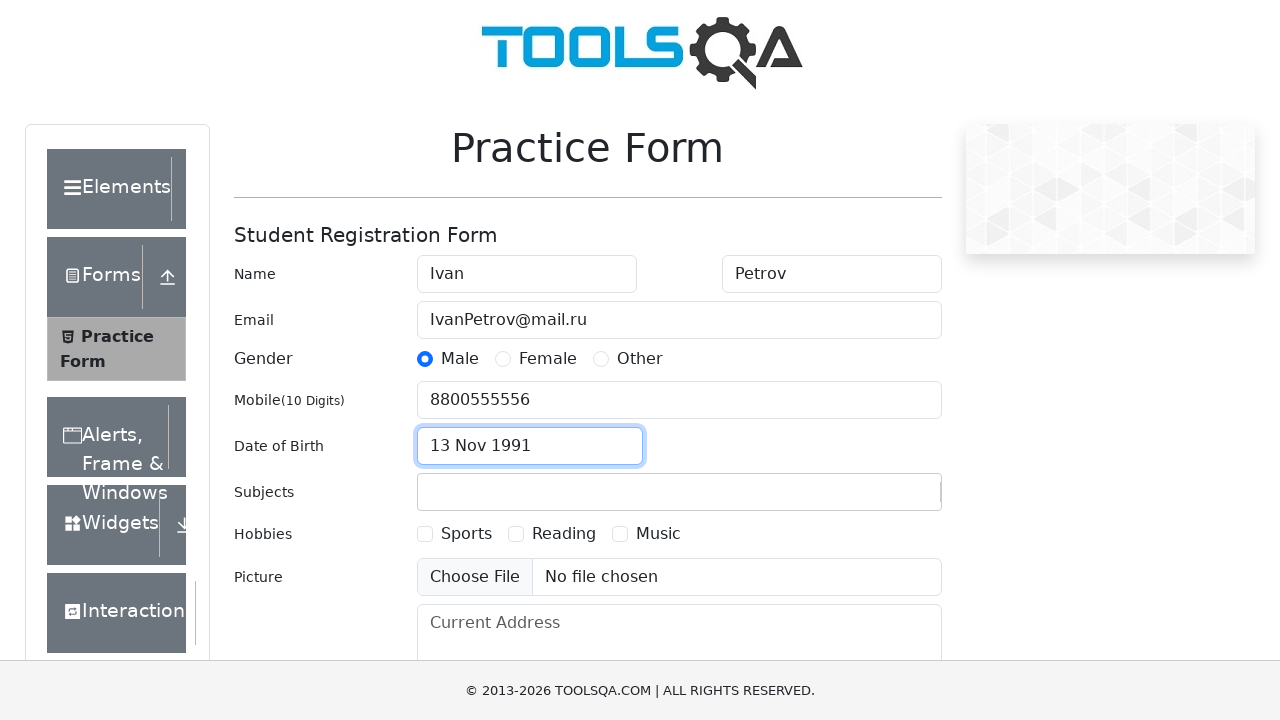

Typed 'a' in subjects input field on #subjectsInput
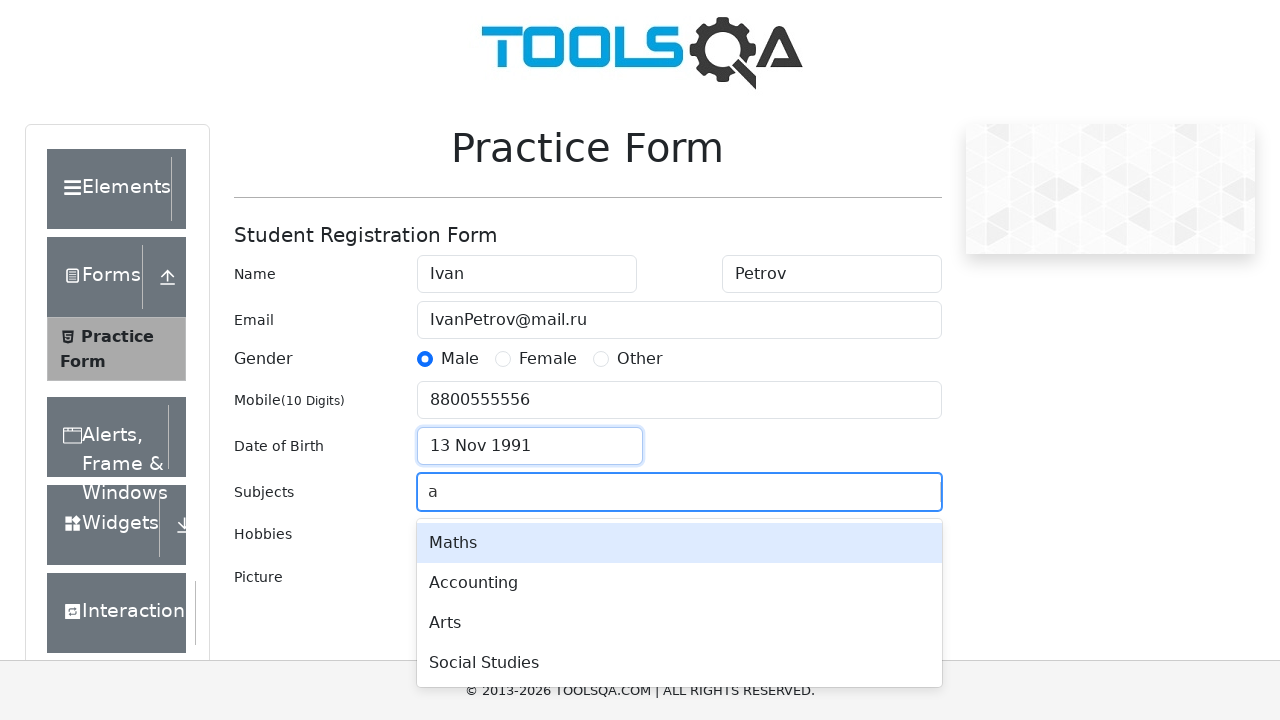

Selected first subject option from dropdown at (679, 543) on #react-select-2-option-0
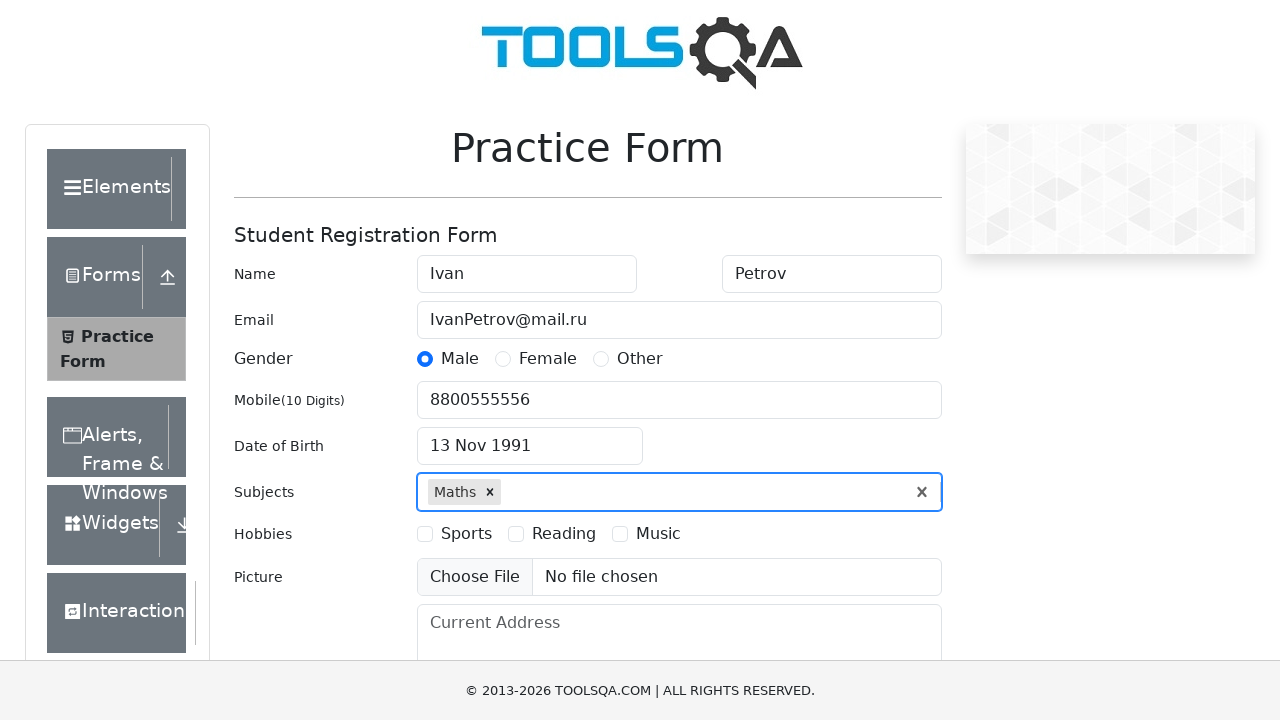

Selected Reading hobby checkbox at (564, 534) on label[for='hobbies-checkbox-2']
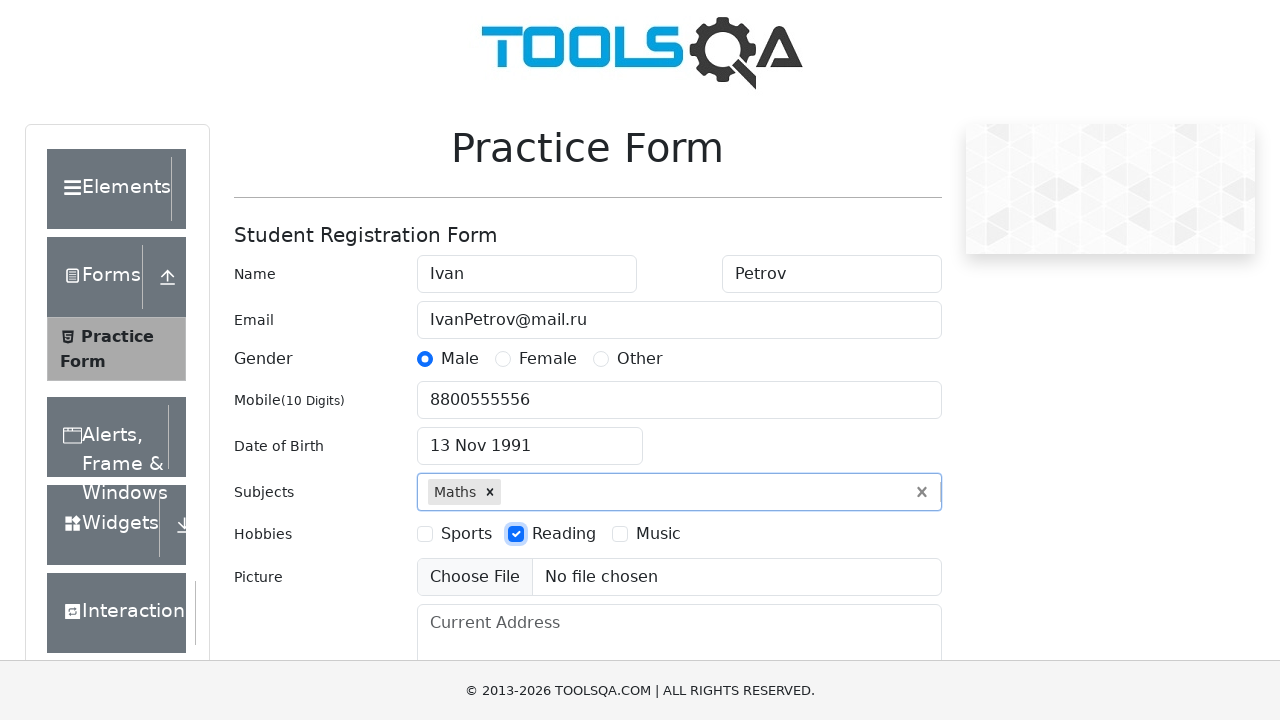

Filled current address field with 'Novosibirsk' on #currentAddress
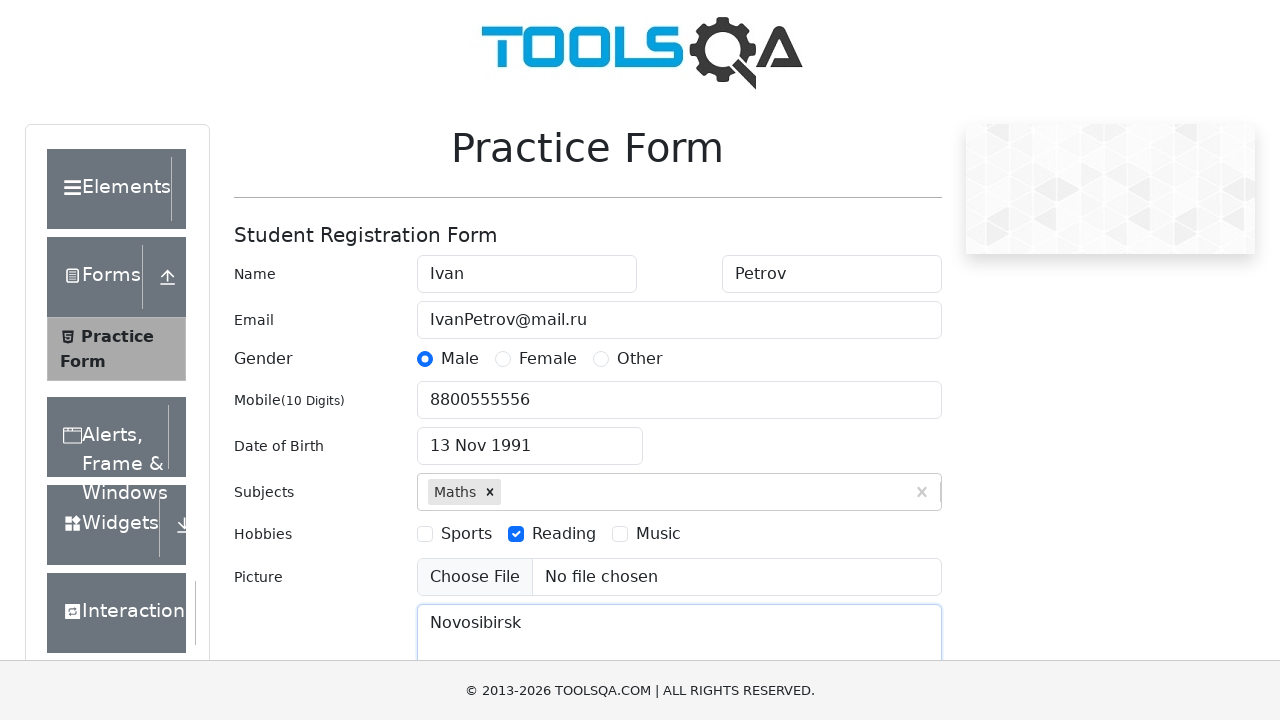

Typed 'Haryana' in state field on #react-select-3-input
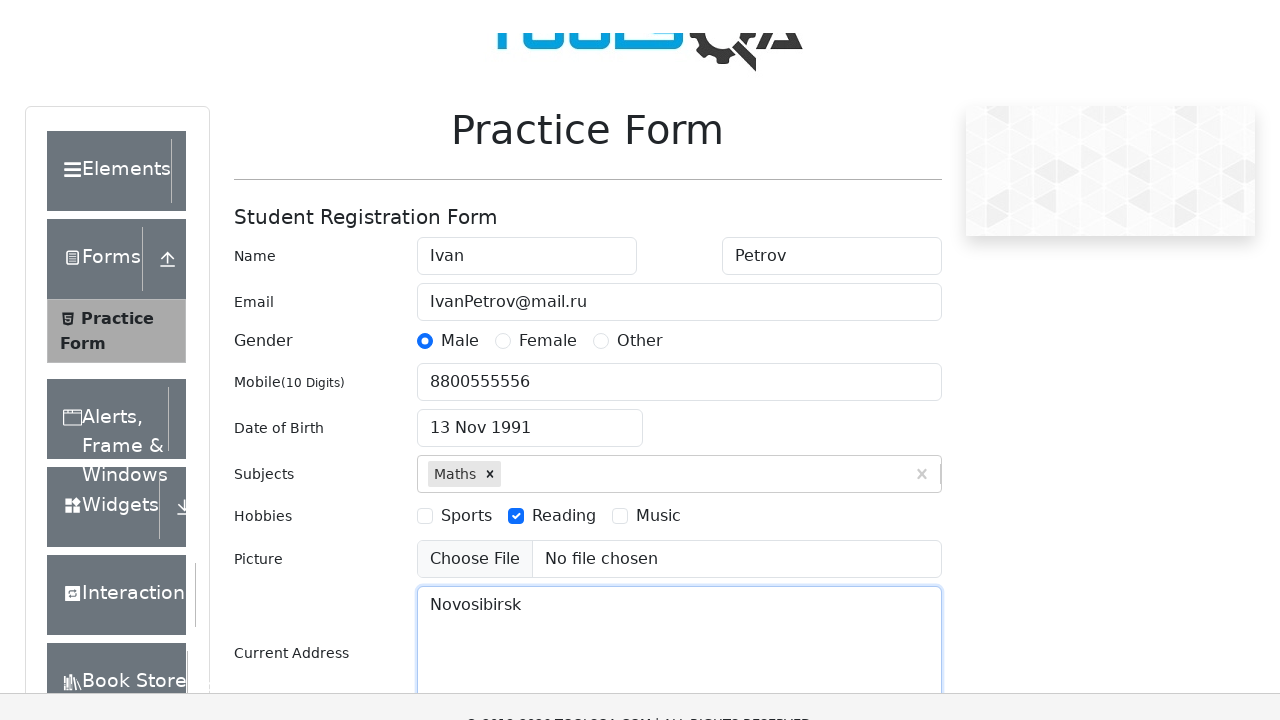

Pressed Enter to select 'Haryana' as state on #react-select-3-input
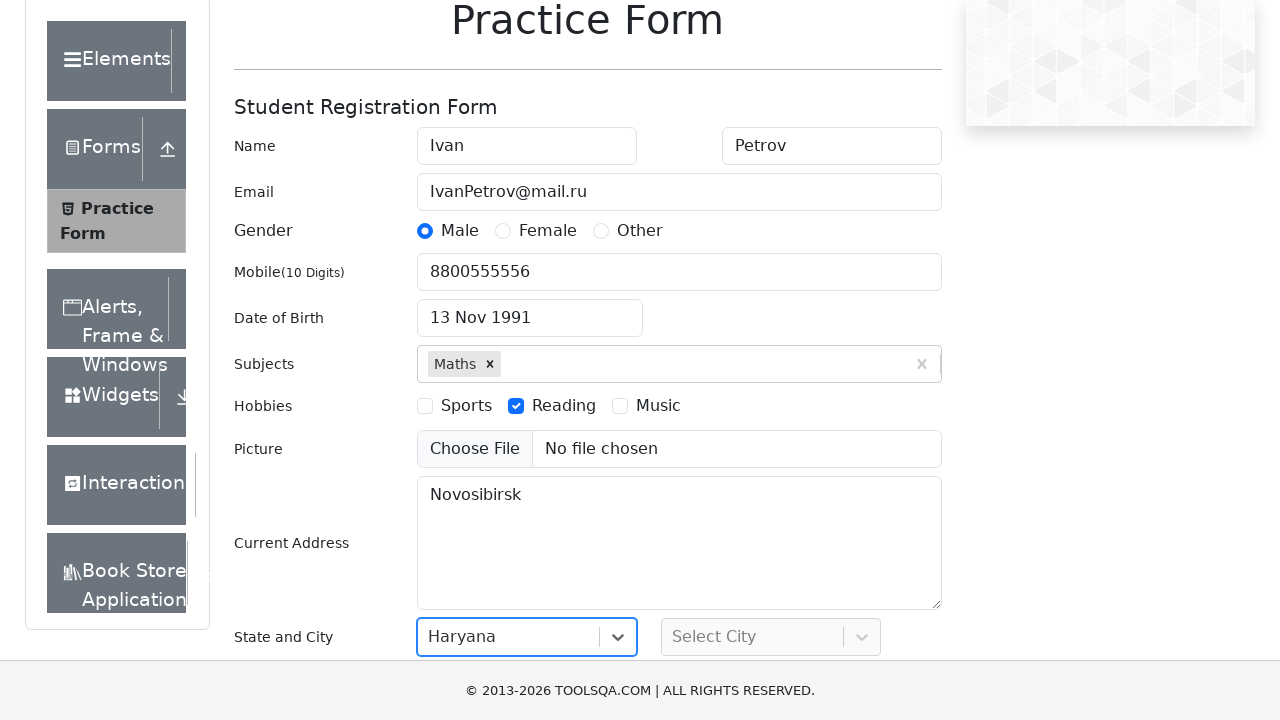

Typed 'Karnal' in city field on #react-select-4-input
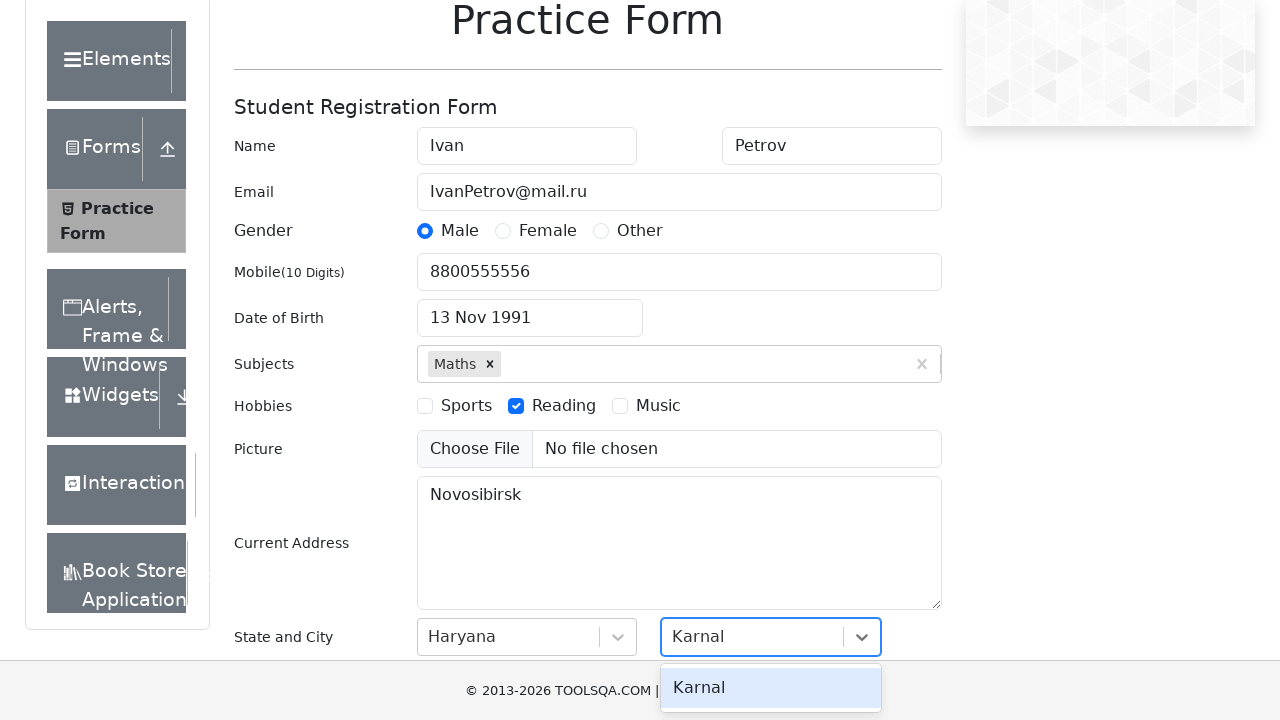

Pressed Enter to select 'Karnal' as city on #react-select-4-input
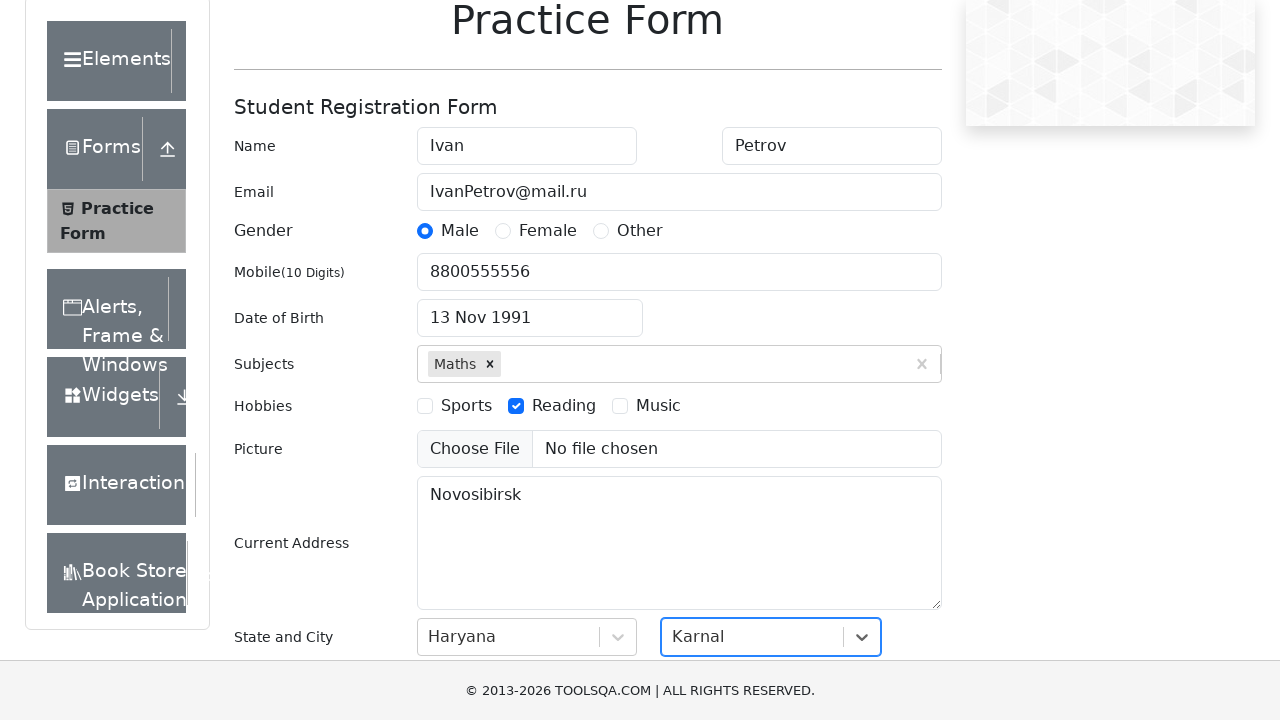

Clicked submit button to submit the form at (885, 499) on #submit
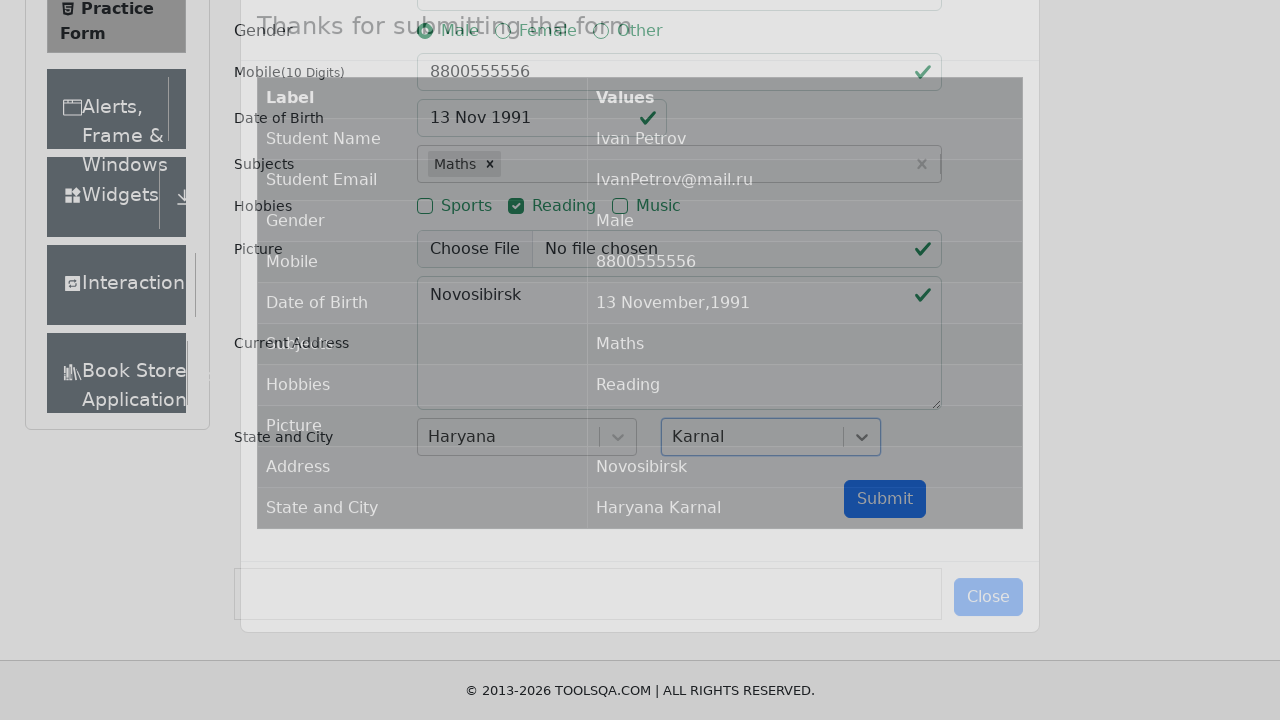

Results table loaded successfully
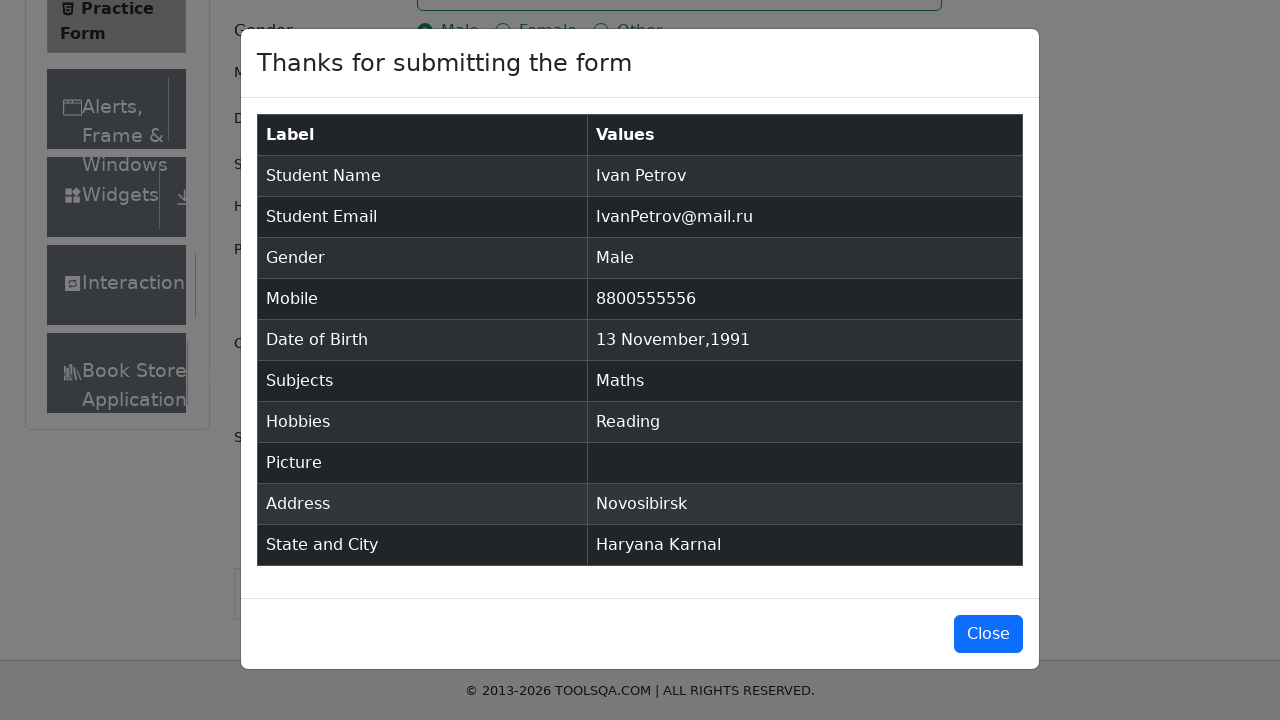

Form submission verified - submitted data displayed in results modal
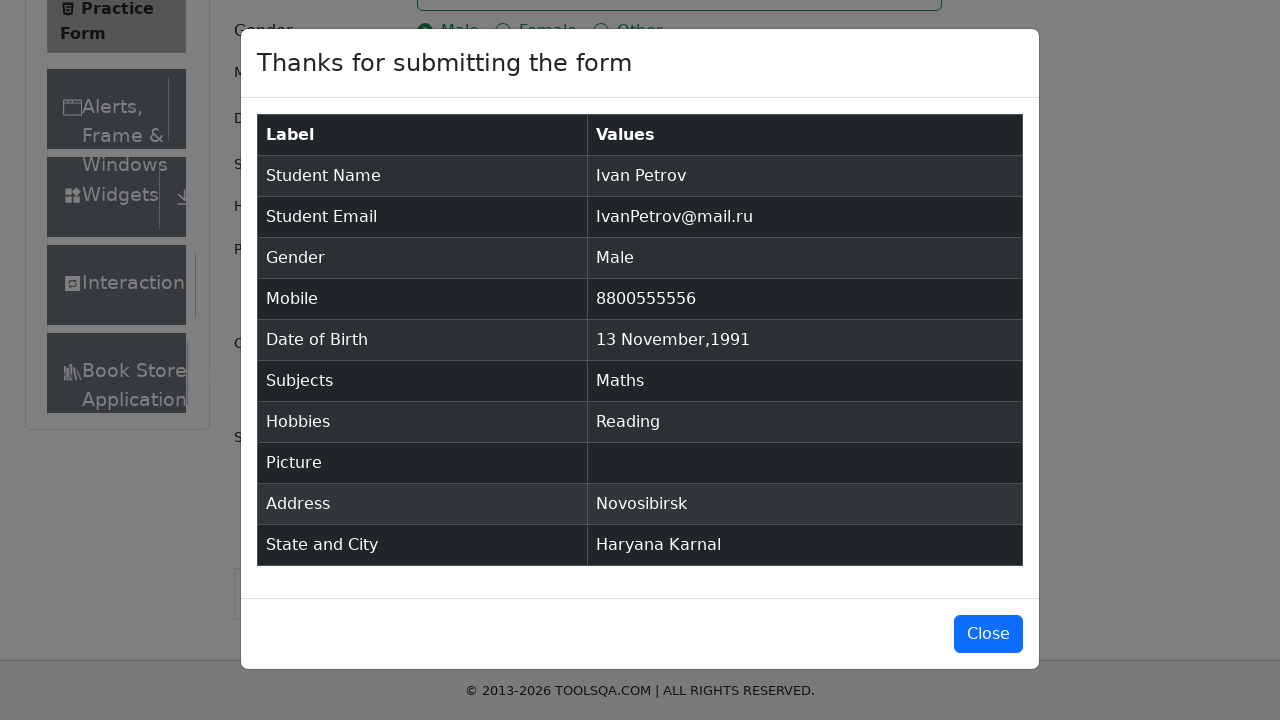

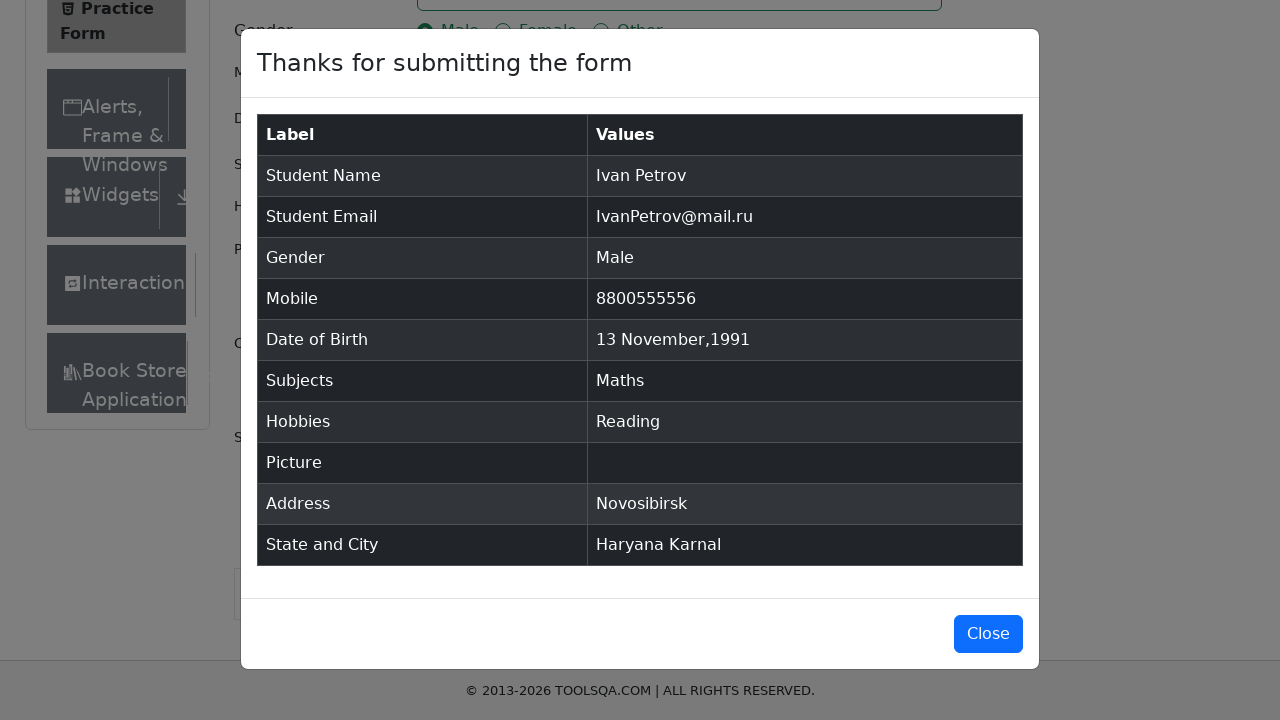